Tests right-click context menu functionality by right-clicking a button, selecting the "Copy" option from the context menu, and accepting the resulting alert dialog.

Starting URL: http://swisnl.github.io/jQuery-contextMenu/demo.html

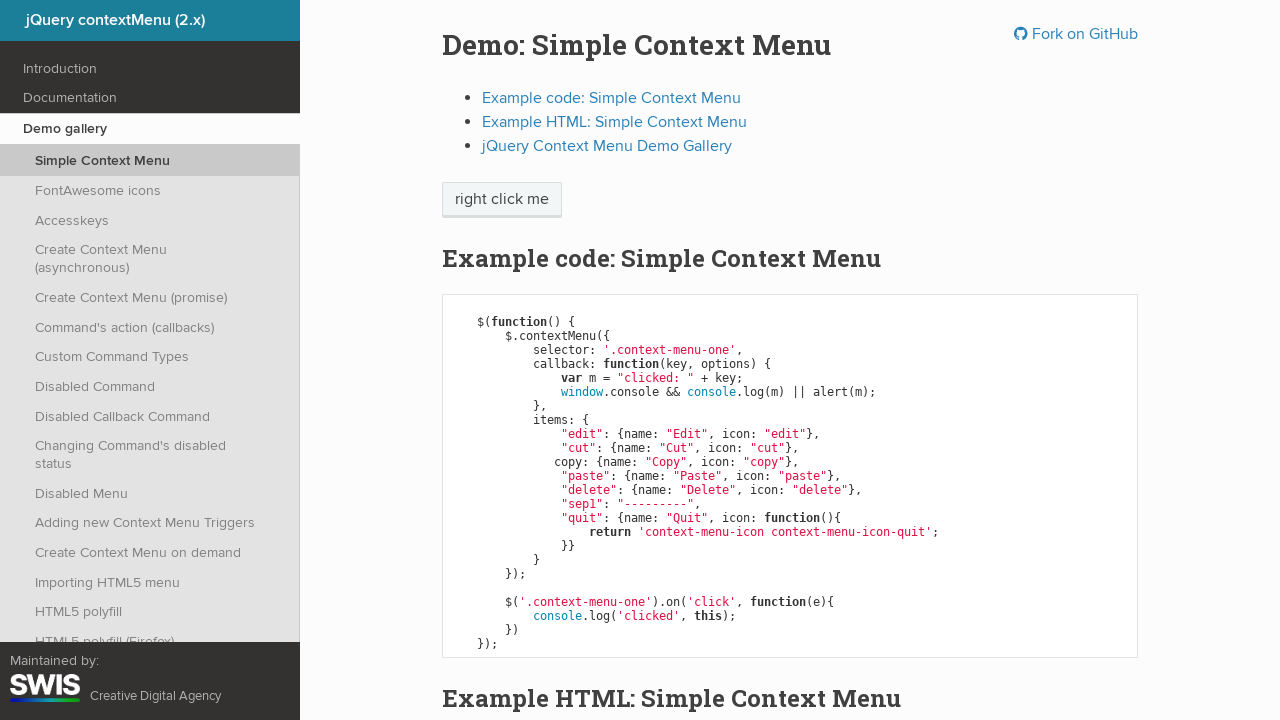

Located the context menu button element
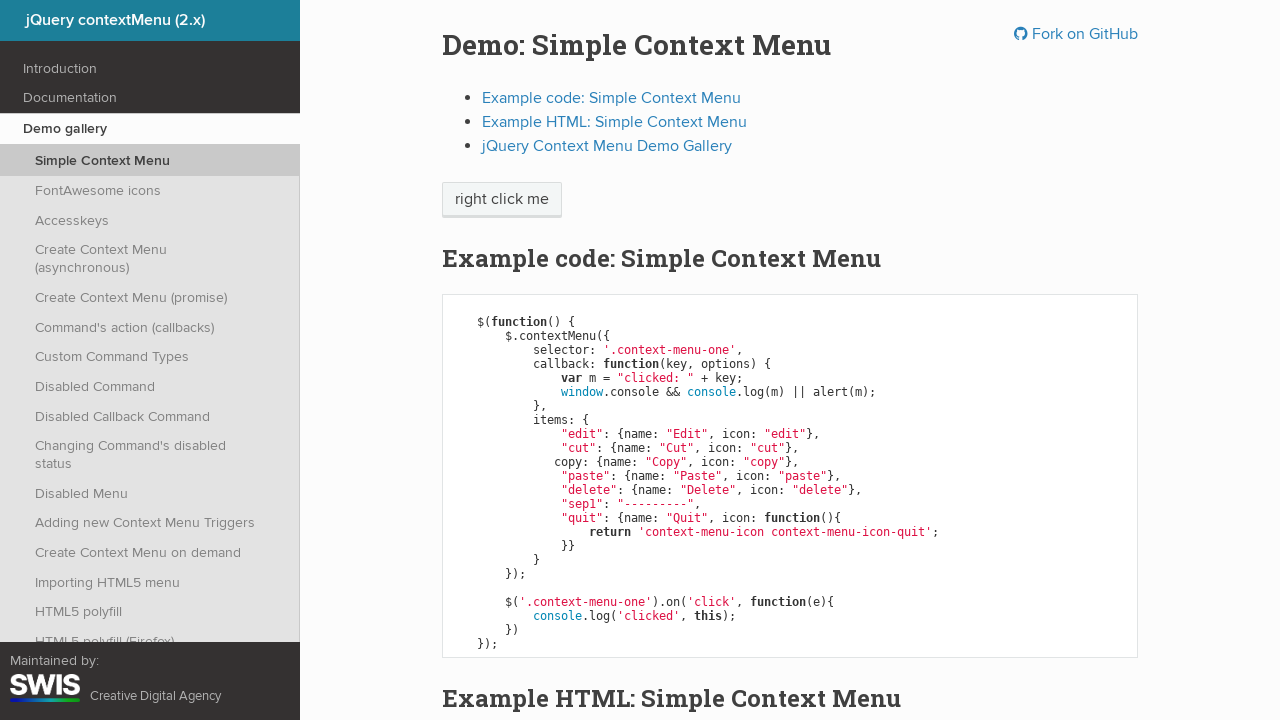

Right-clicked on the button to open context menu at (502, 200) on span.context-menu-one.btn.btn-neutral
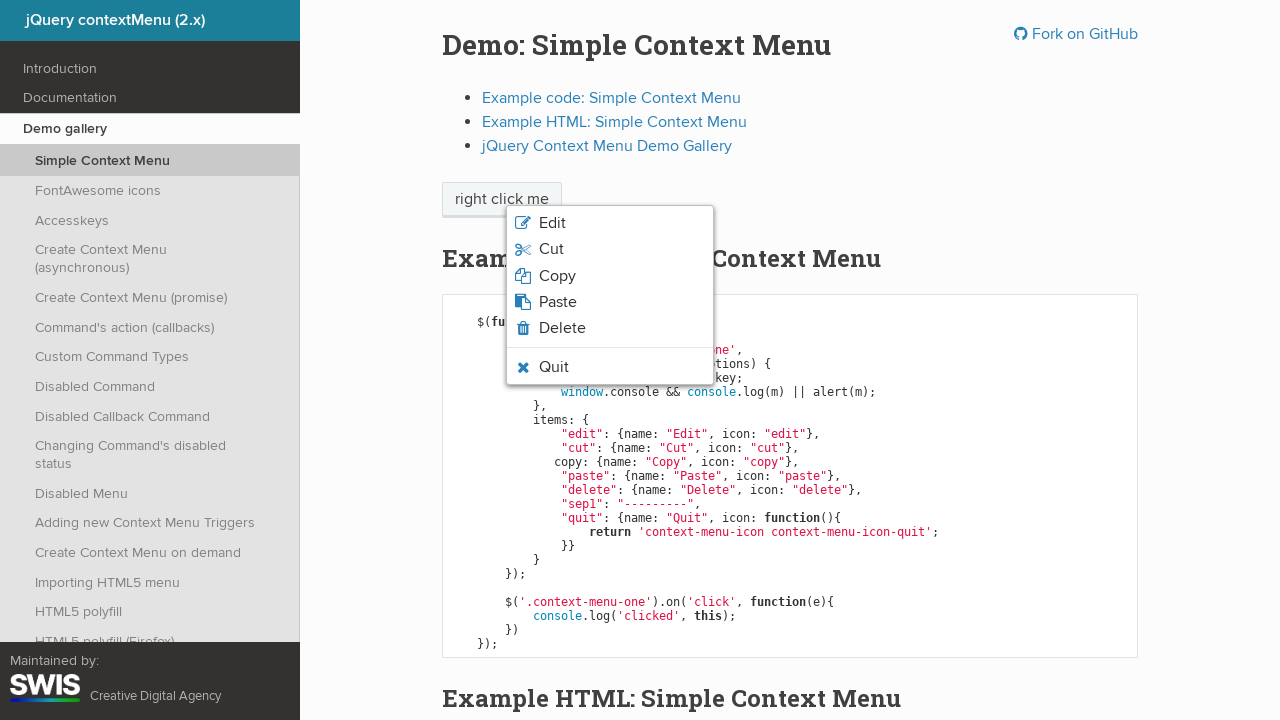

Clicked on the 'Copy' option in the context menu at (557, 276) on xpath=//span[normalize-space()='Copy']
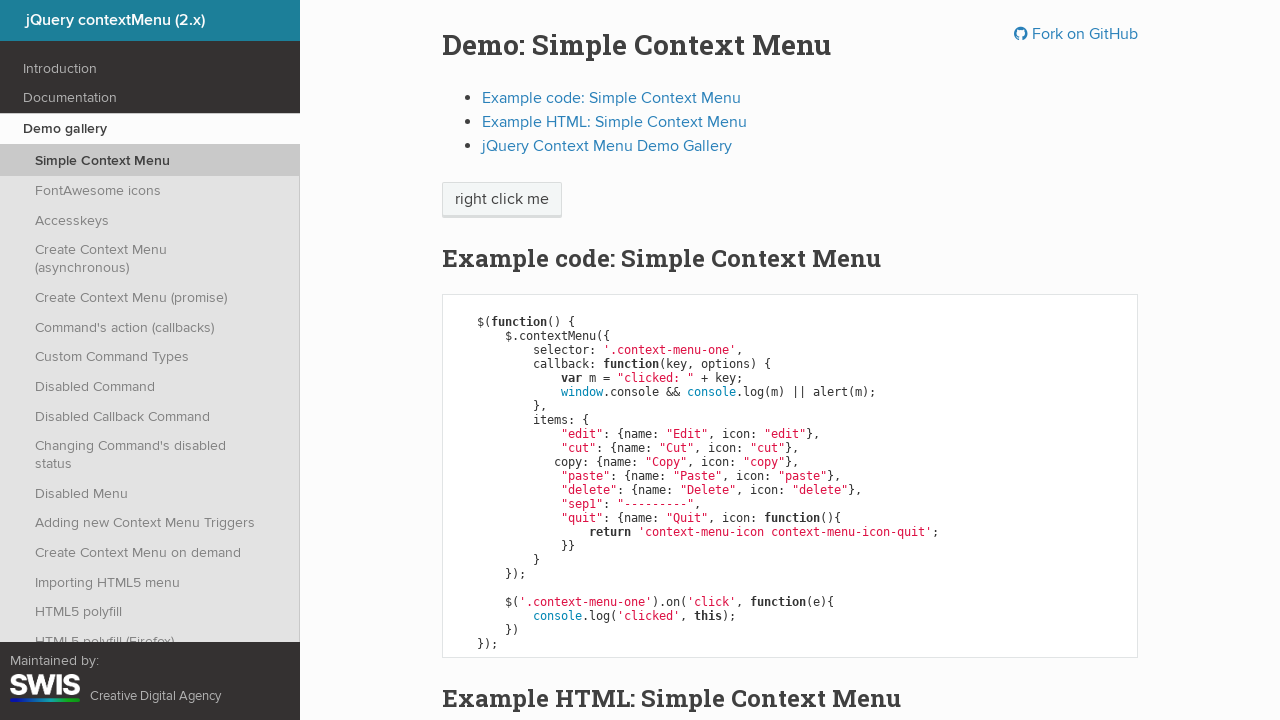

Set up alert dialog handler to accept alerts
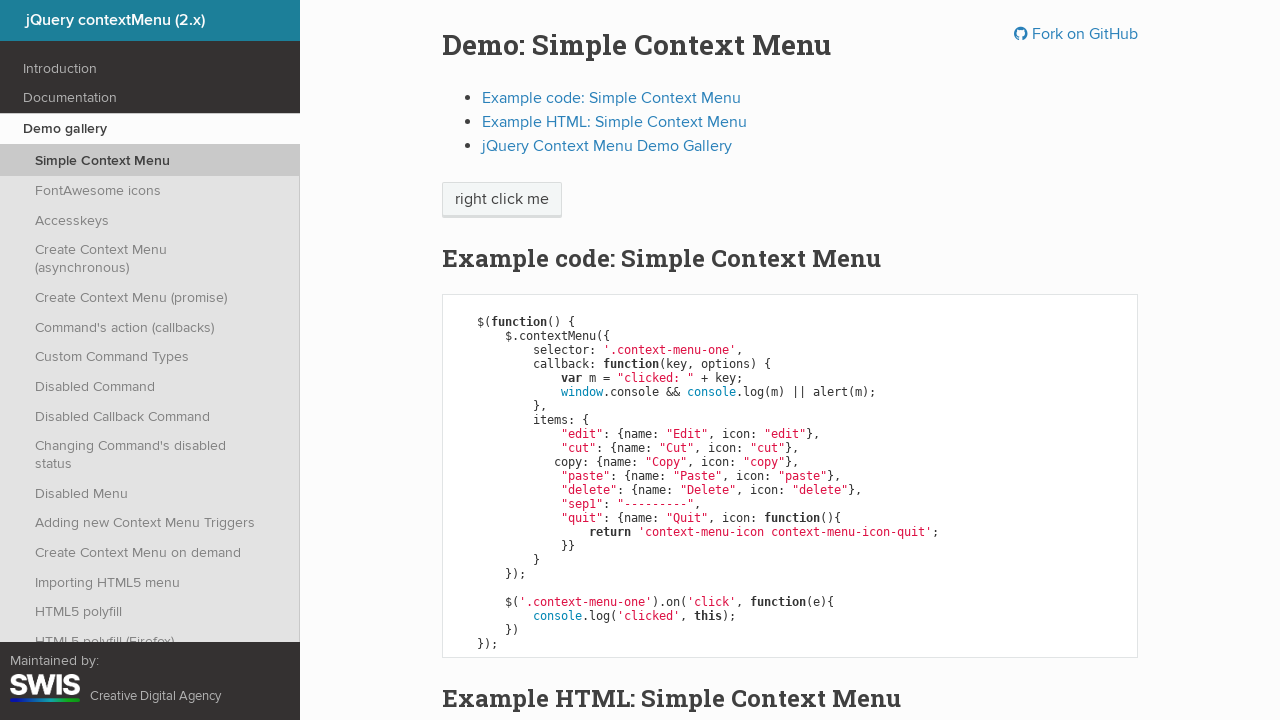

Waited for alert dialog to be processed
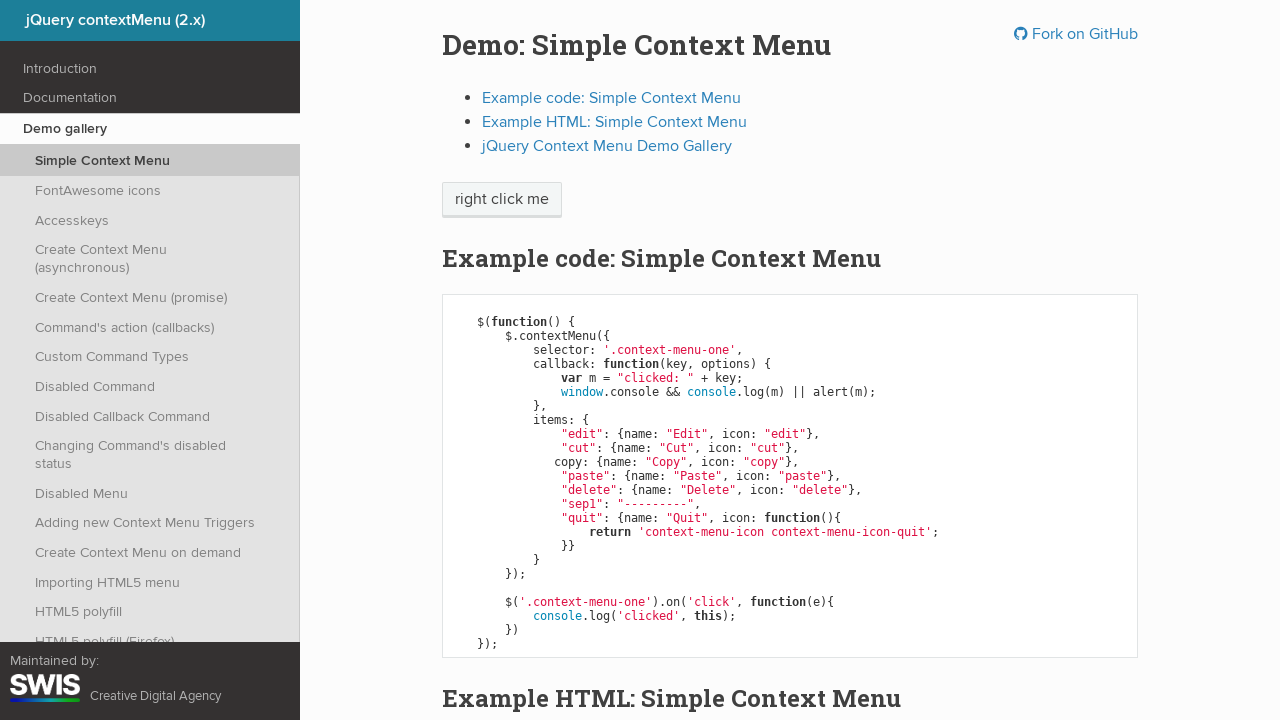

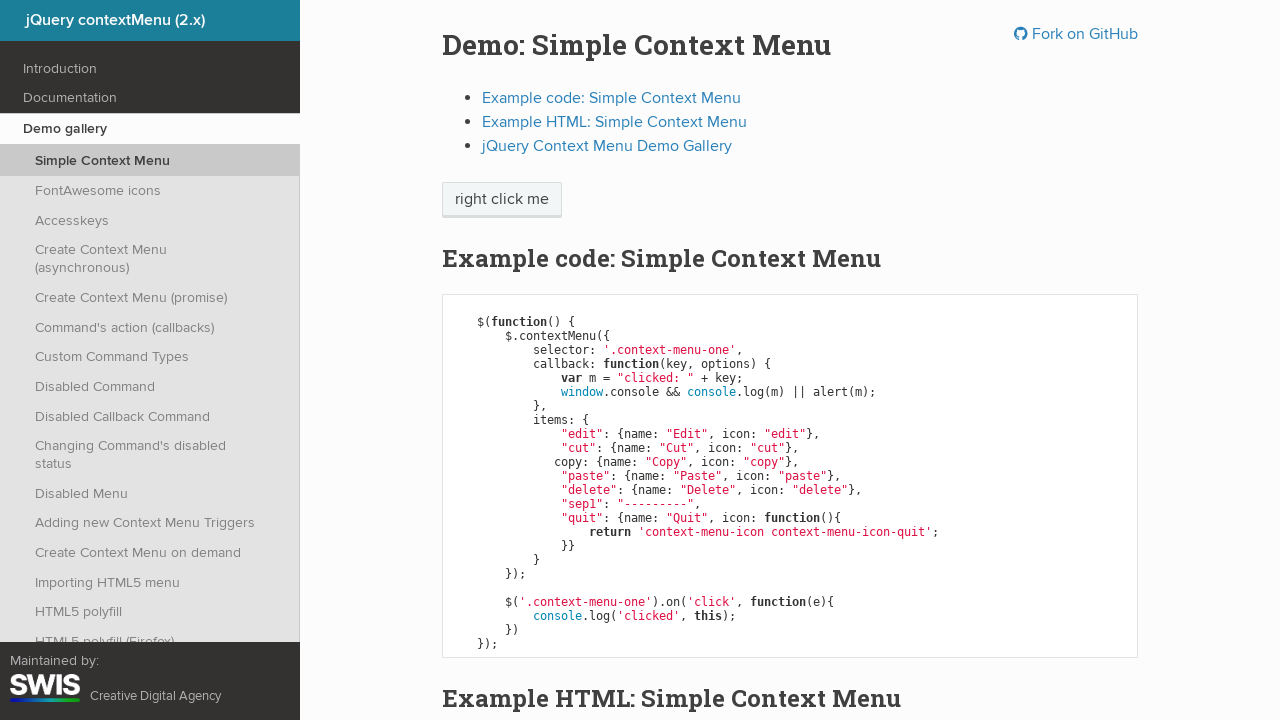